Tests Bootstrap dropdown functionality by clicking a dropdown button and verifying that dropdown menu options are displayed

Starting URL: https://www.w3schools.com/bootstrap/bootstrap_dropdowns.asp

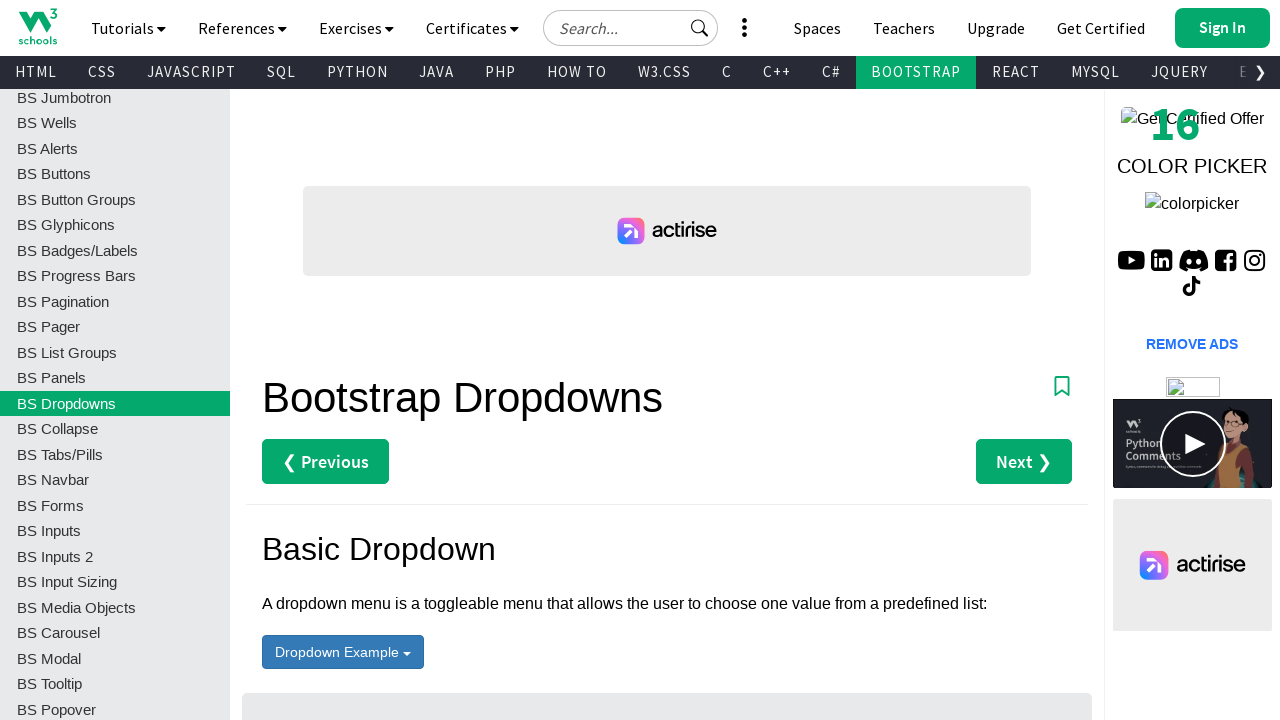

Clicked dropdown button to open menu at (343, 652) on button#menu1
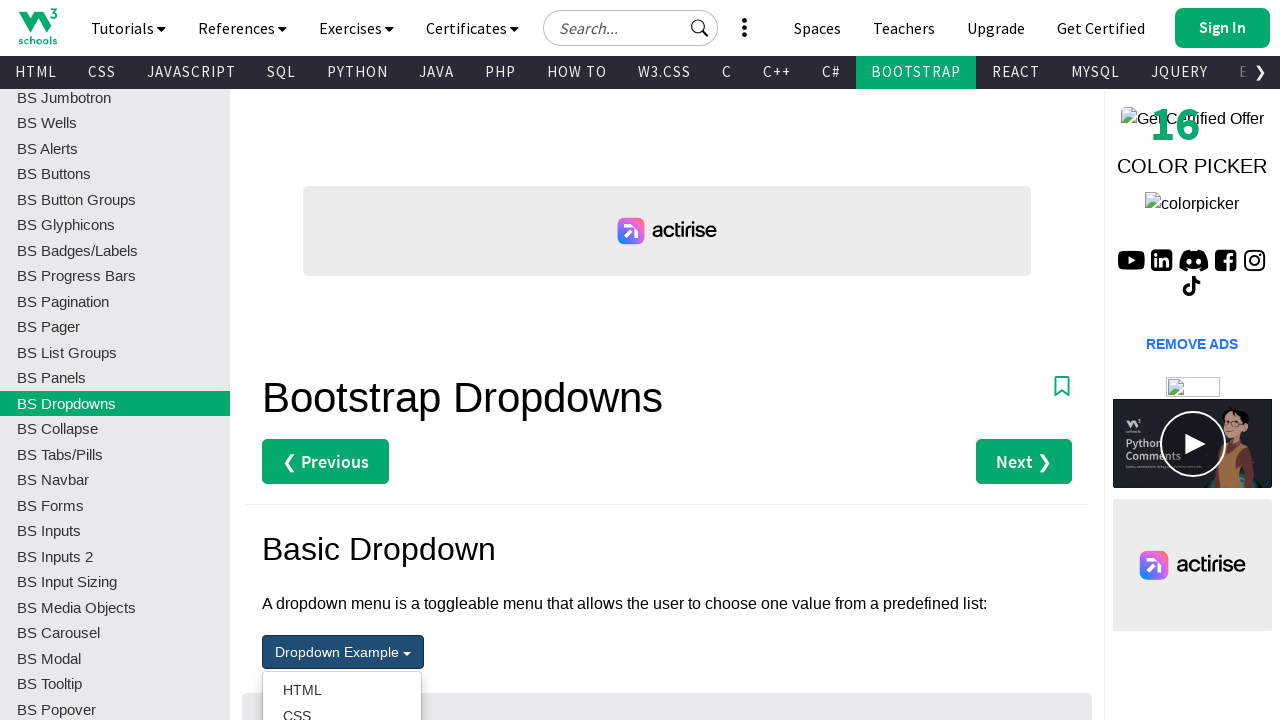

Dropdown menu items loaded and visible
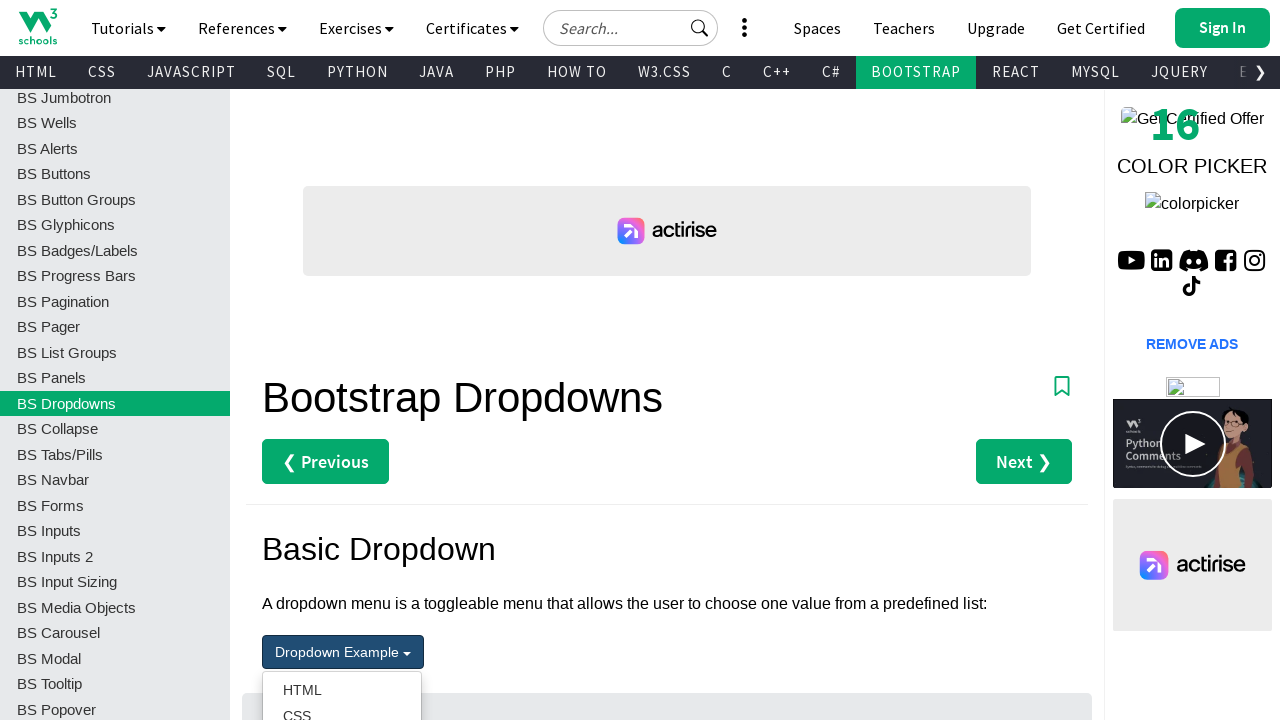

Located dropdown menu items
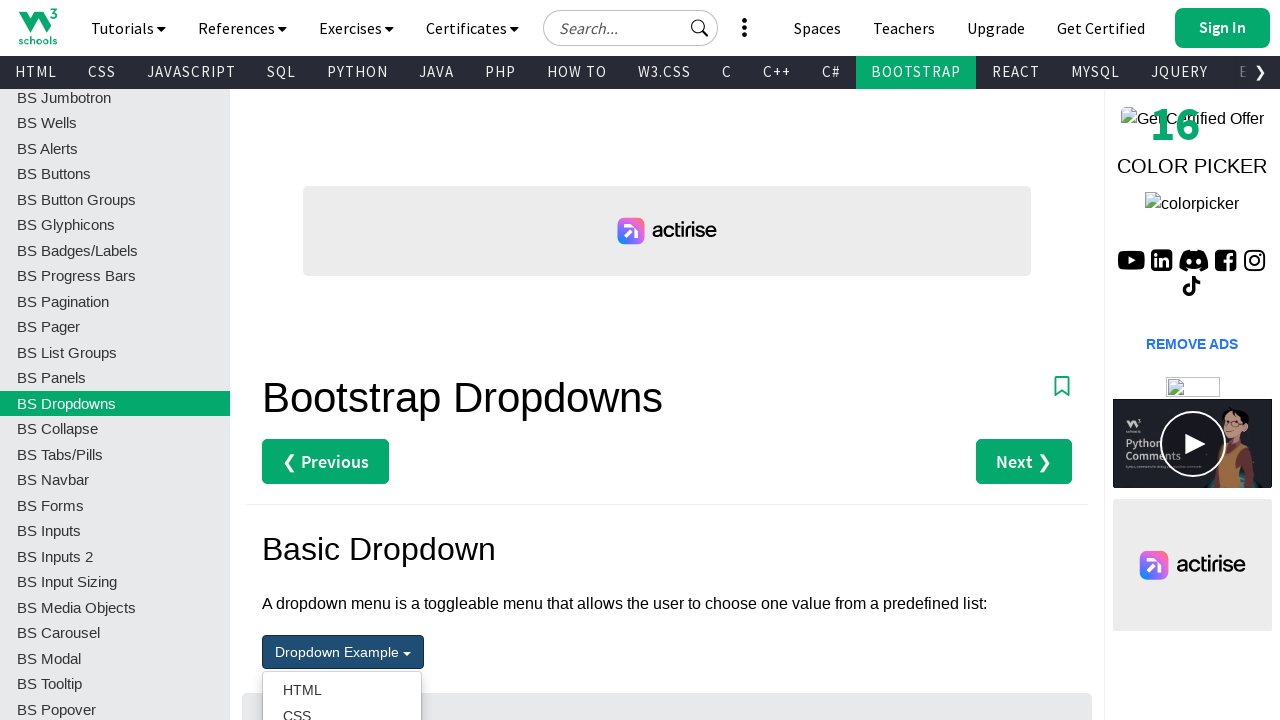

Verified first dropdown option is visible
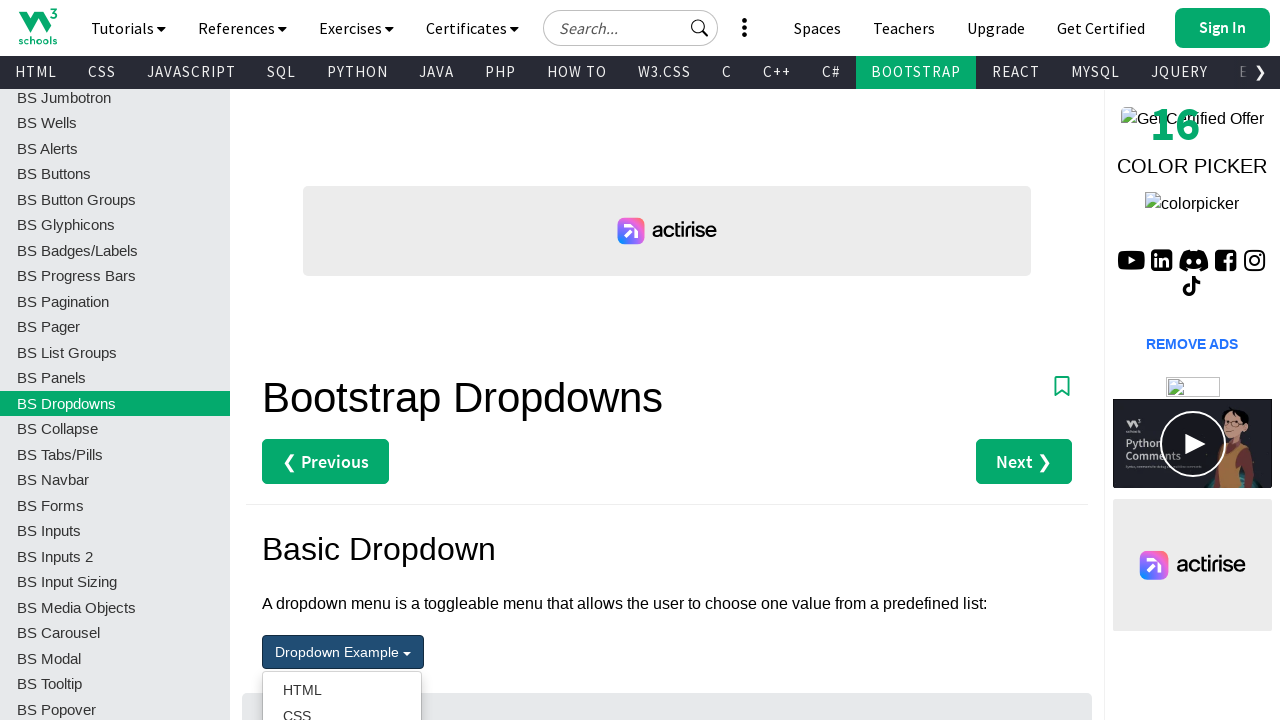

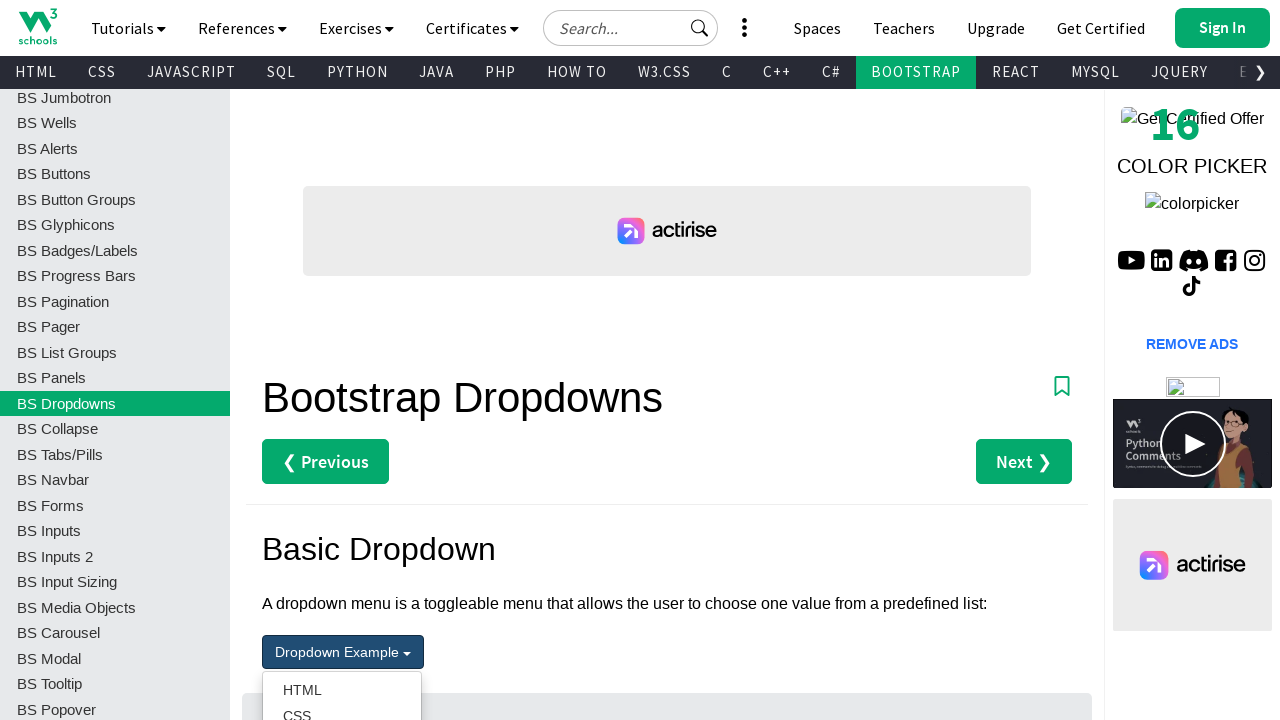